Tests nested frames functionality by navigating to the Nested Frames page and switching between frame levels to access content within nested iframes

Starting URL: https://the-internet.herokuapp.com/

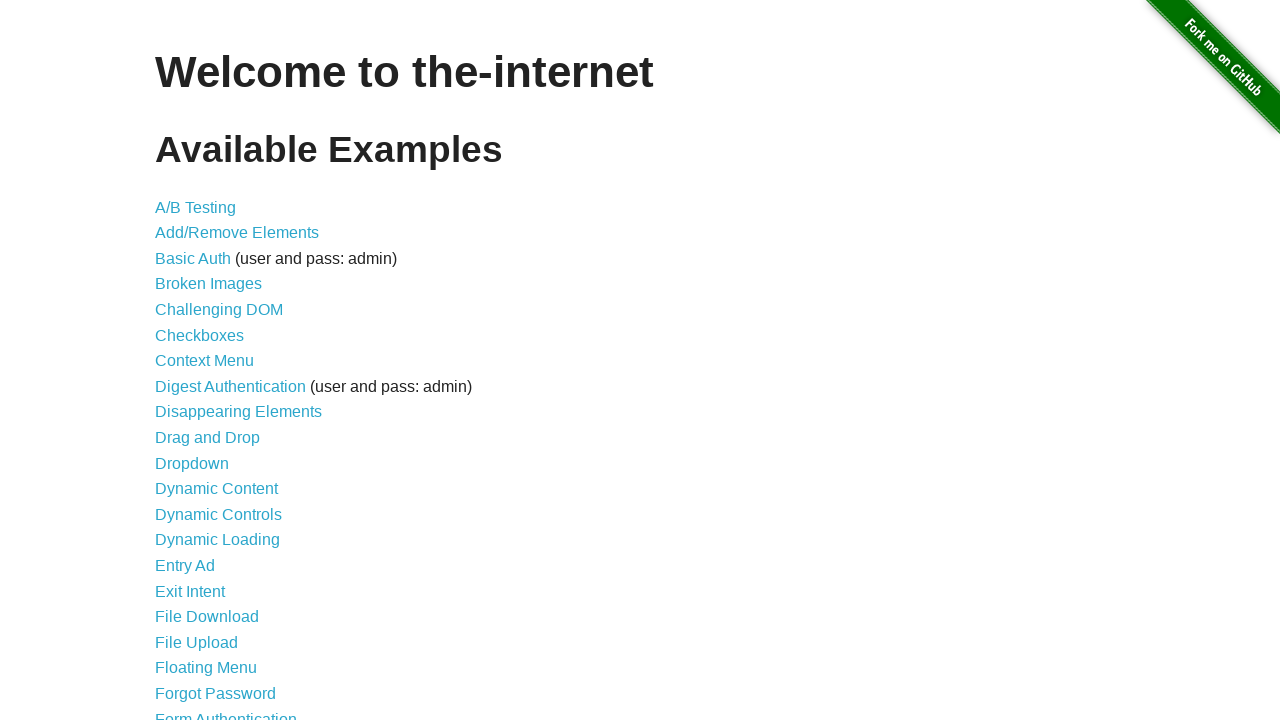

Clicked 'Nested Frames' link at (210, 395) on xpath=//*[text()='Nested Frames']
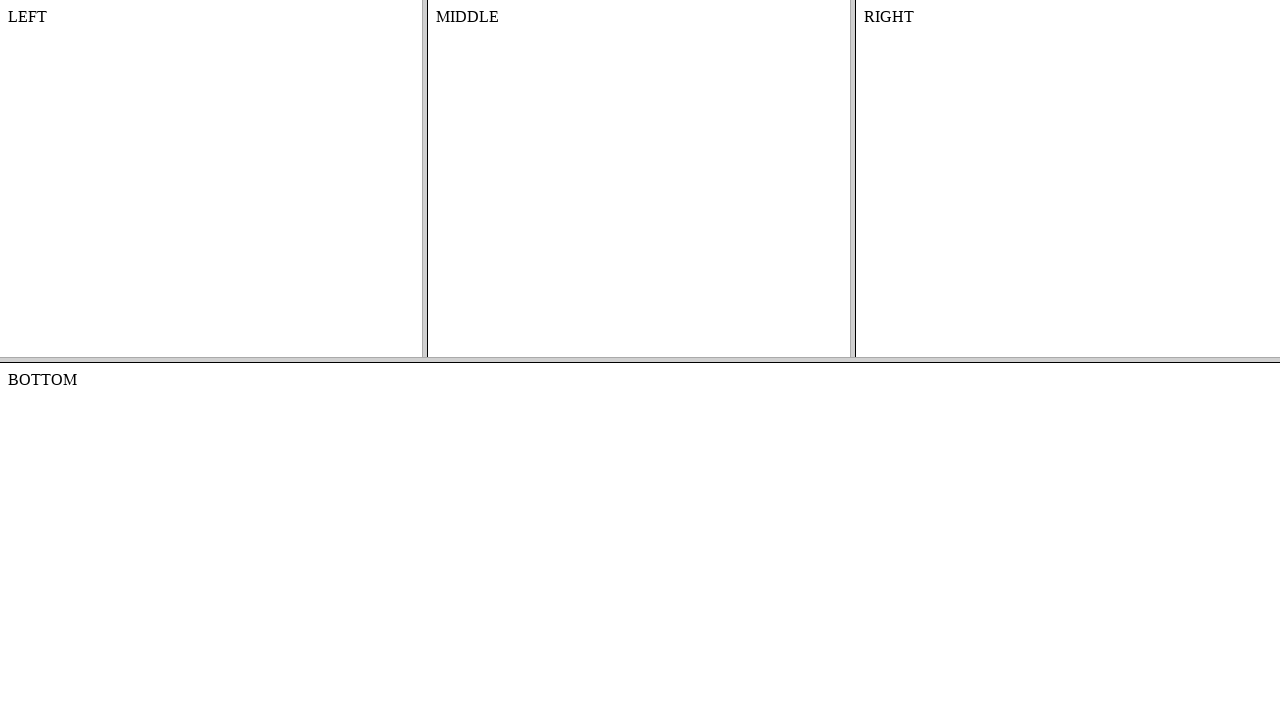

Nested Frames page loaded (domcontentloaded)
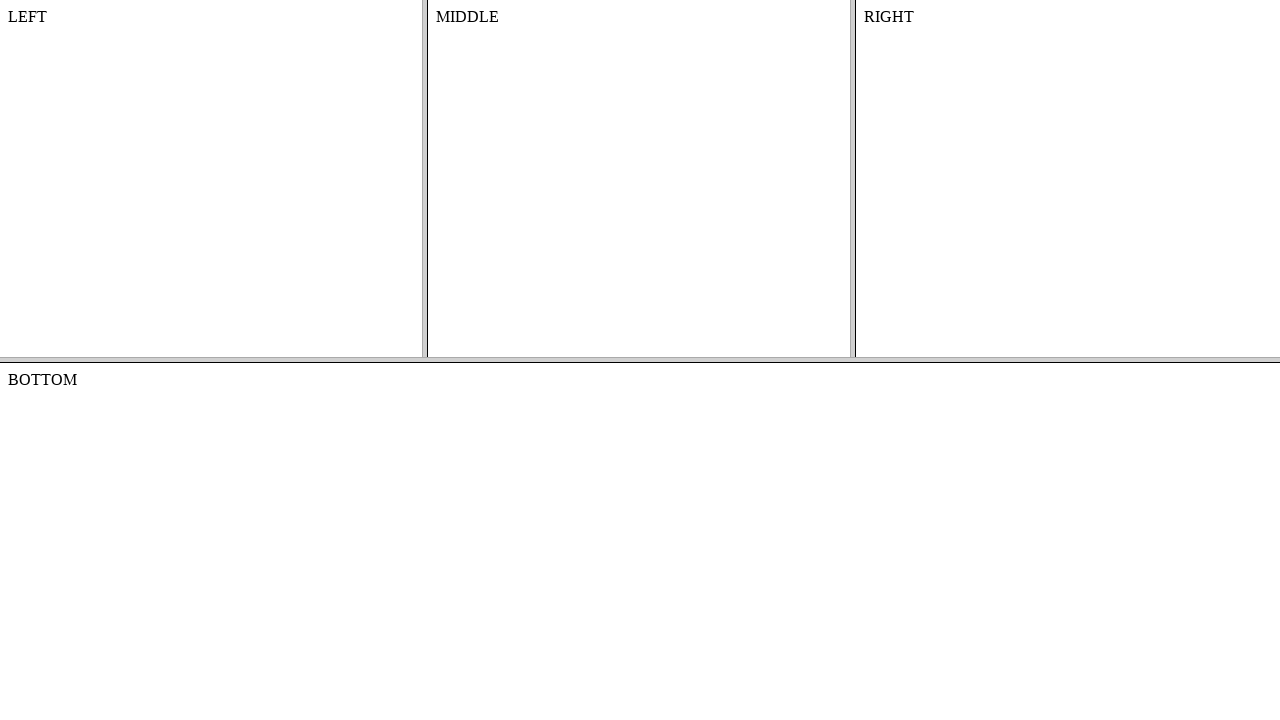

Located frame-top frame
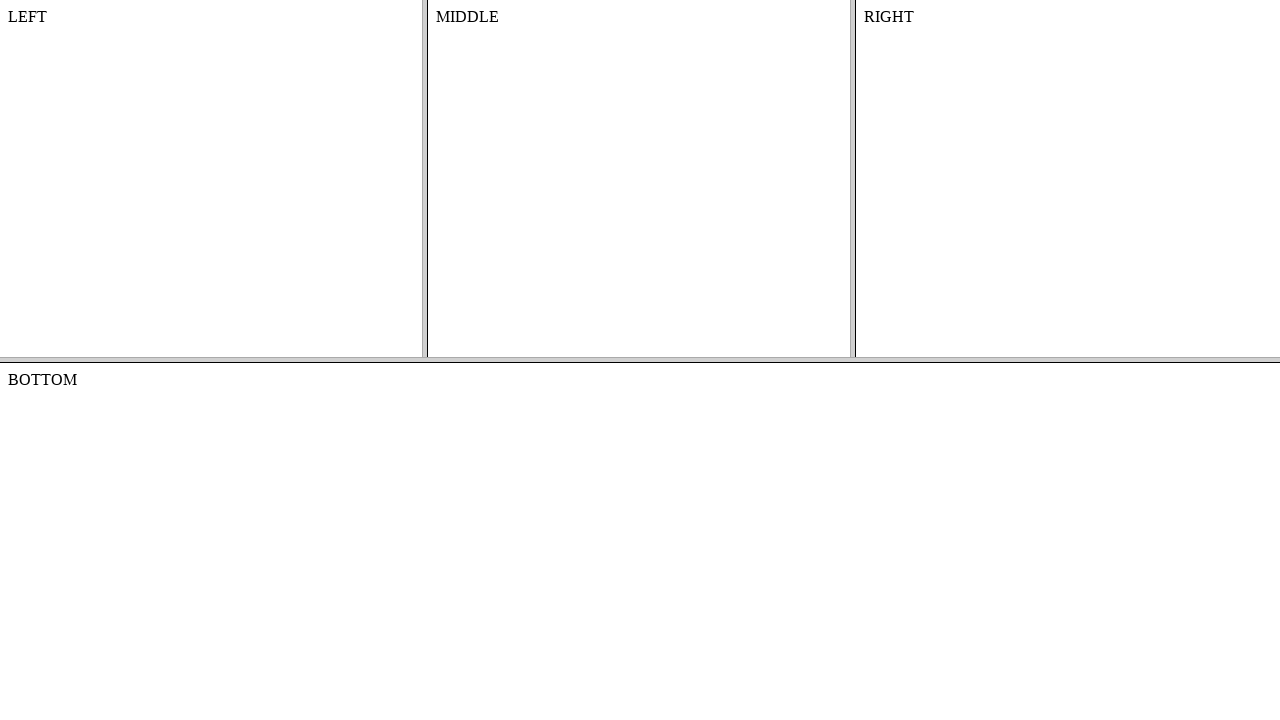

Located frame-middle frame nested within frame-top
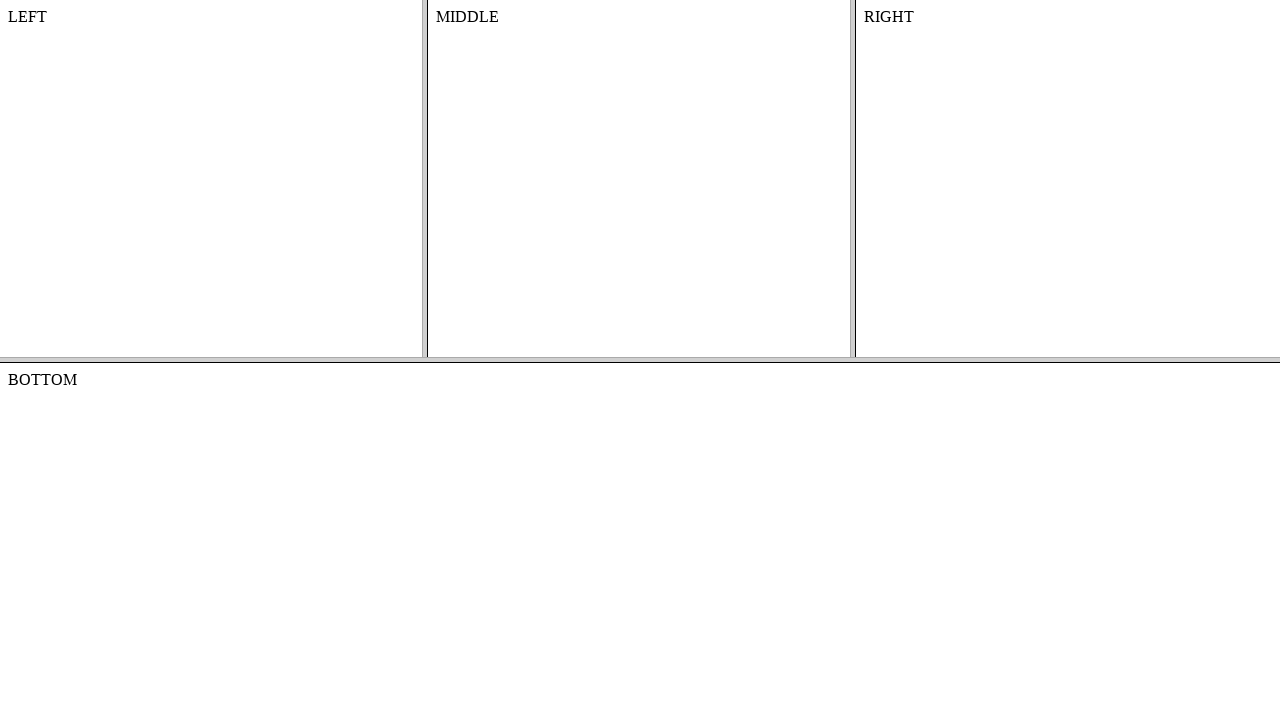

Verified content element in middle frame is present
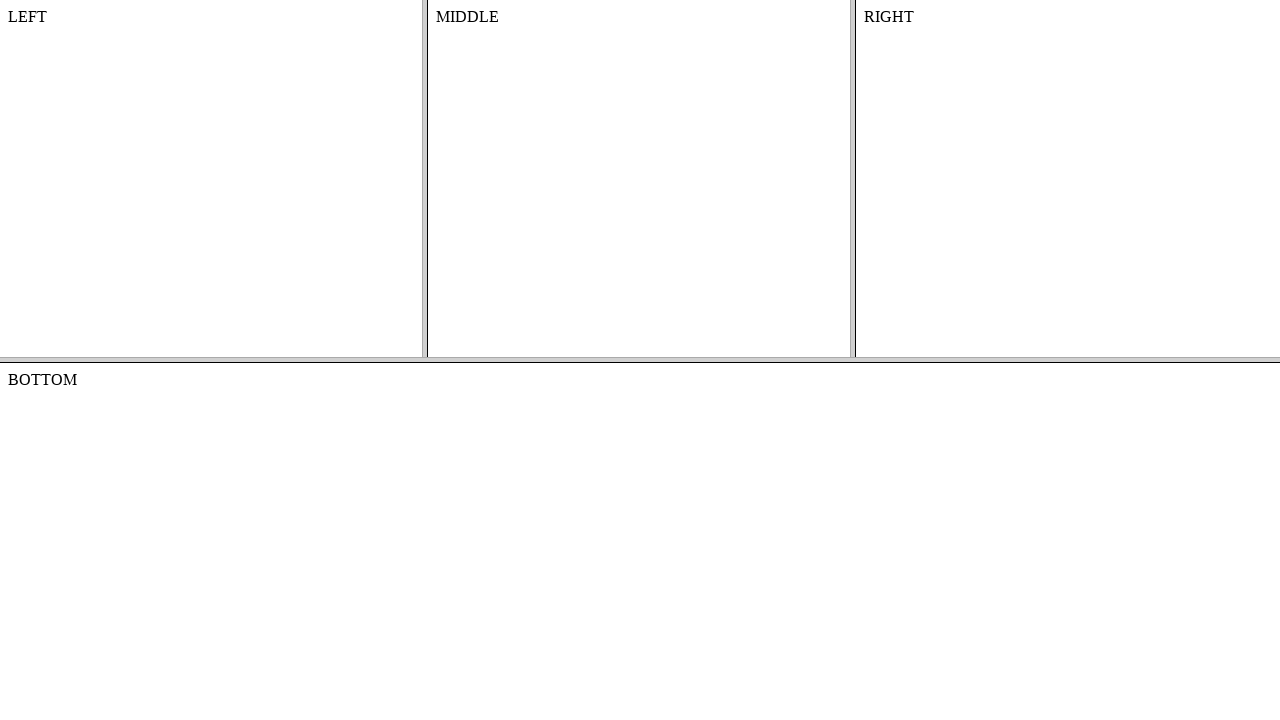

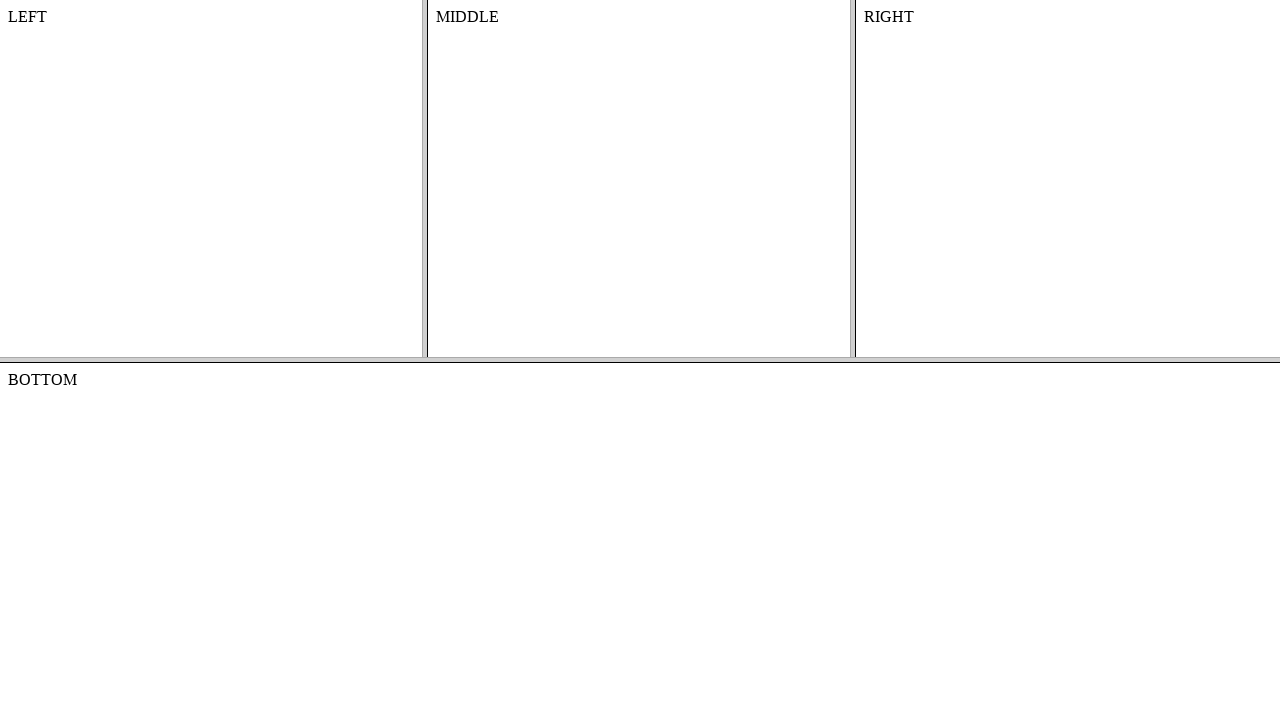